Tests waiting for a dynamically loaded element to appear on the page using a fluent wait pattern

Starting URL: https://automationtesting.co.uk/loadertwo.html

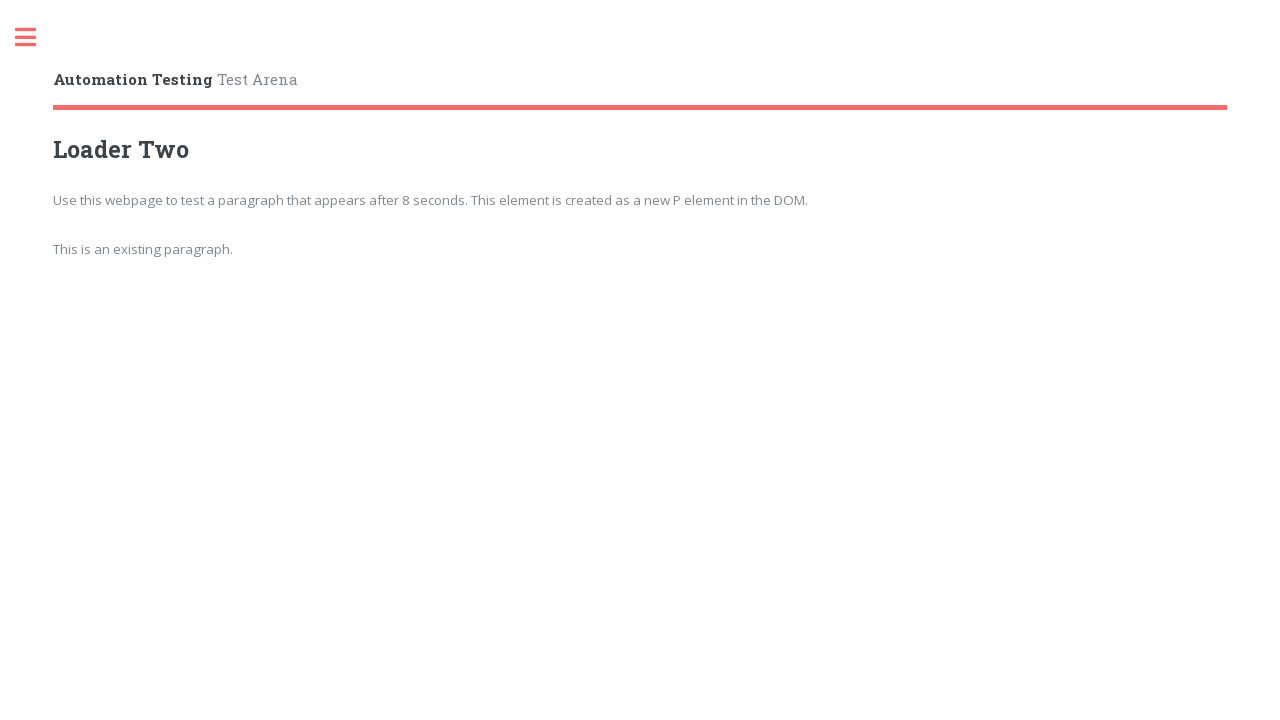

Waited for dynamically loaded element with id 'appears' to become visible (fluent wait with 10 second timeout)
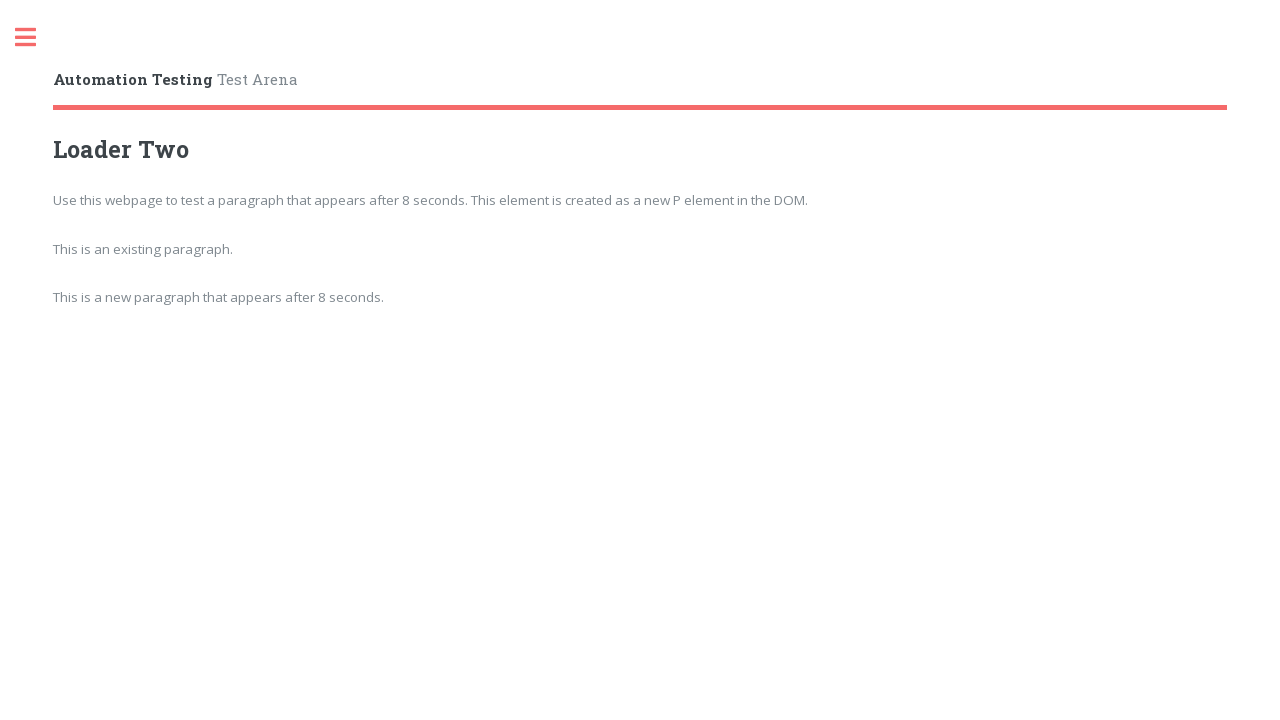

Retrieved text content from the dynamically loaded element
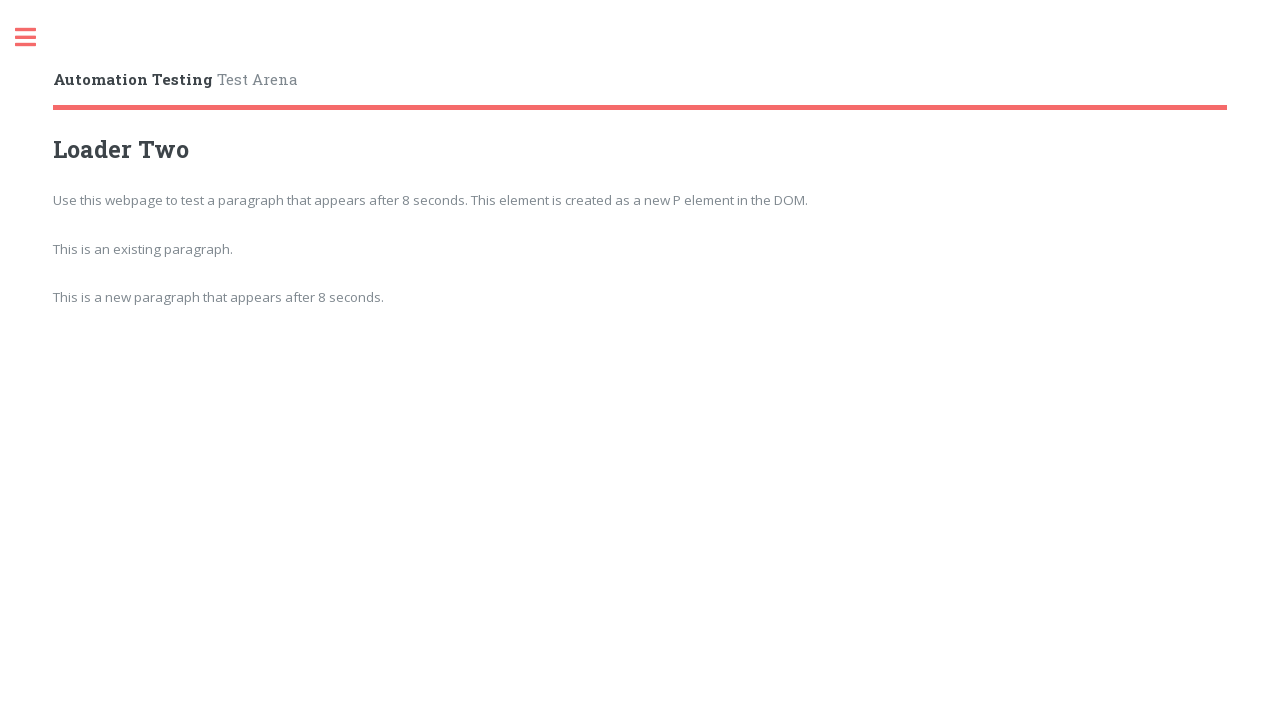

Printed element text to console
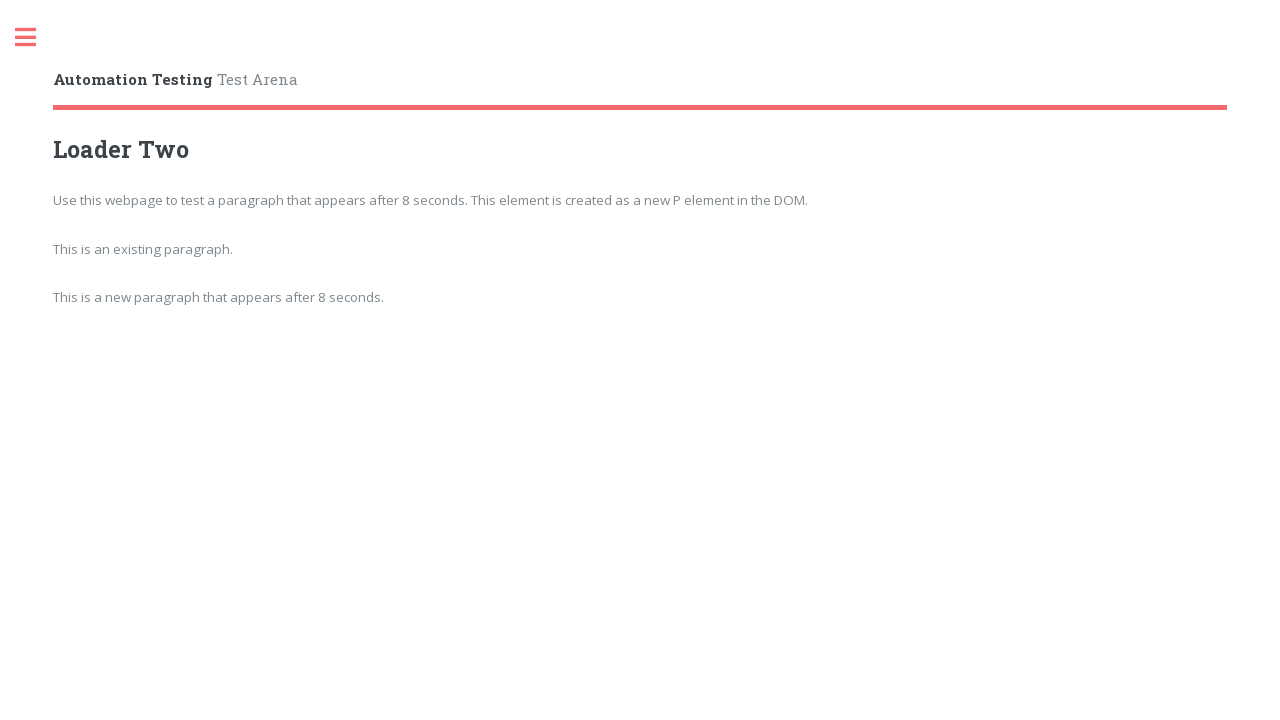

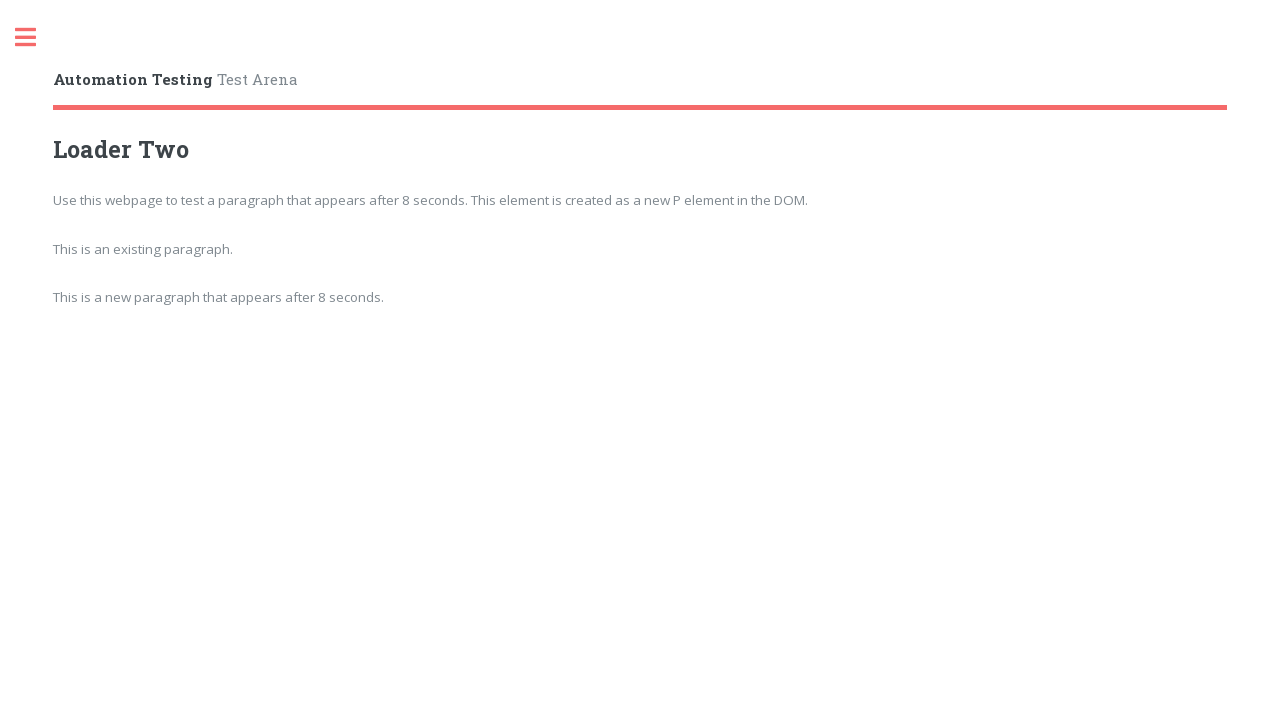